Navigates to an OpenCart demo site and verifies the page title and URL are correct

Starting URL: https://naveenautomationlabs.com/opencart/

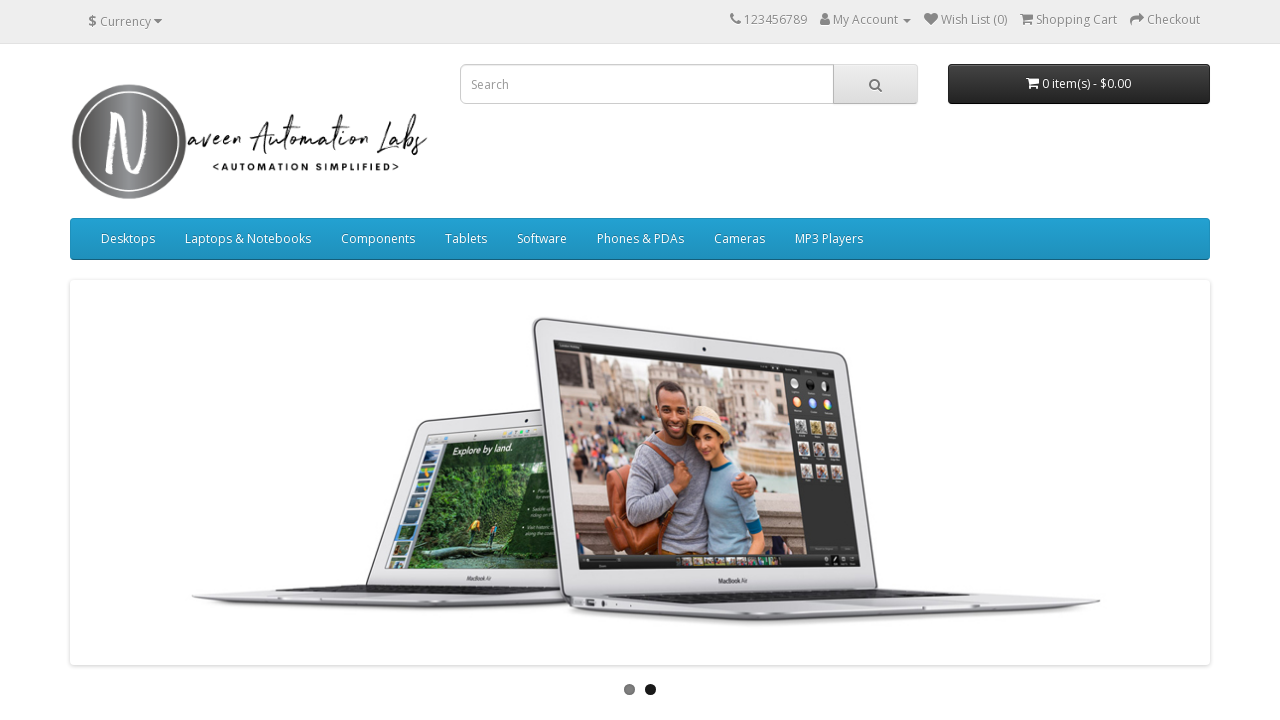

Retrieved page title
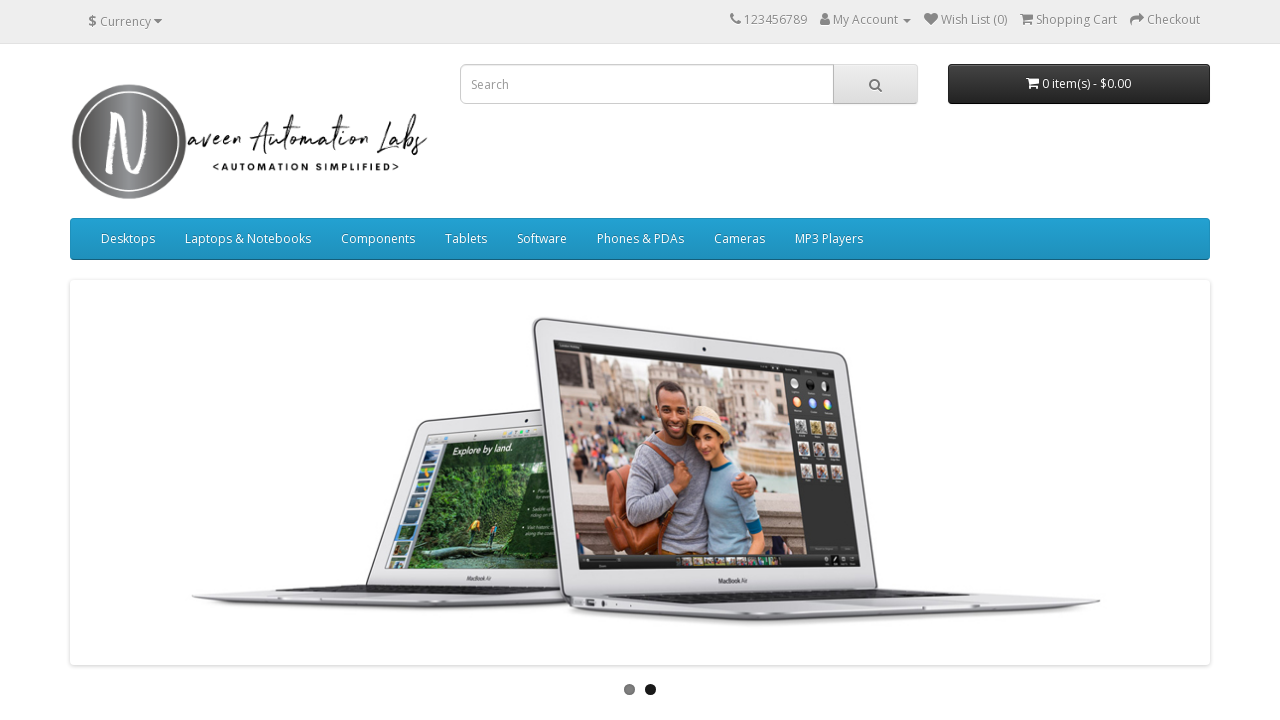

Verified page title is 'Your Store'
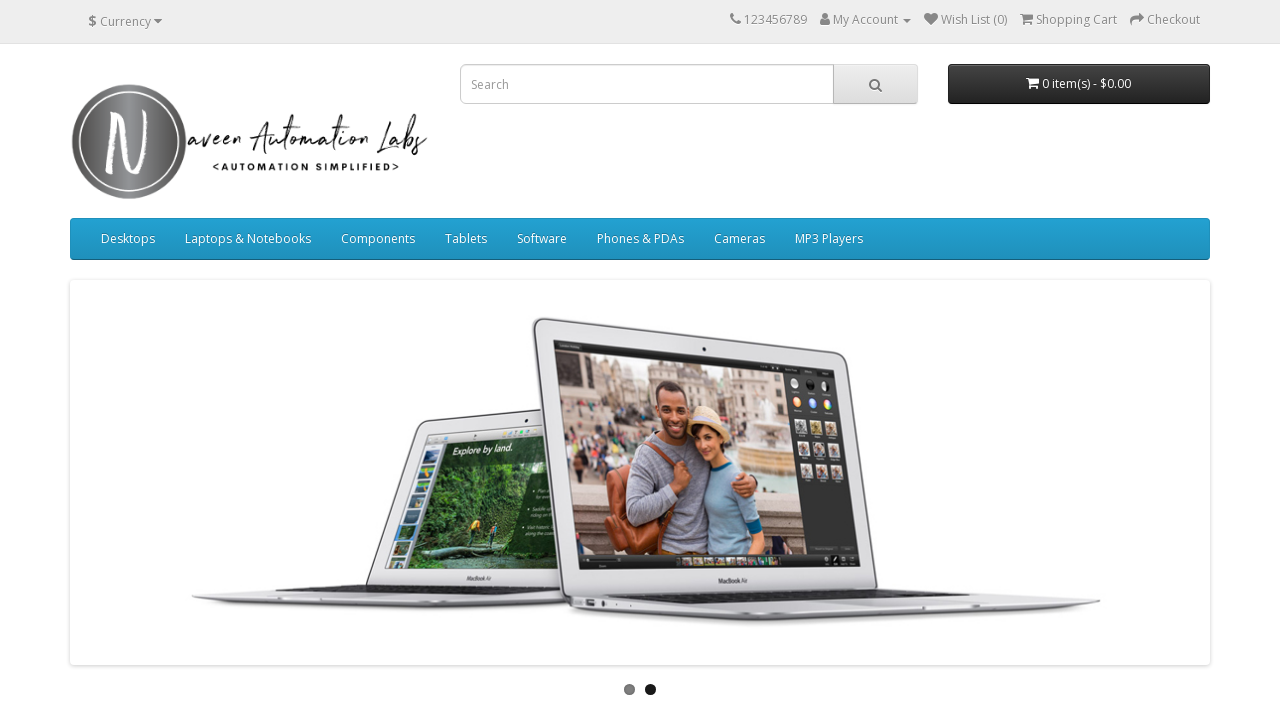

Retrieved current page URL
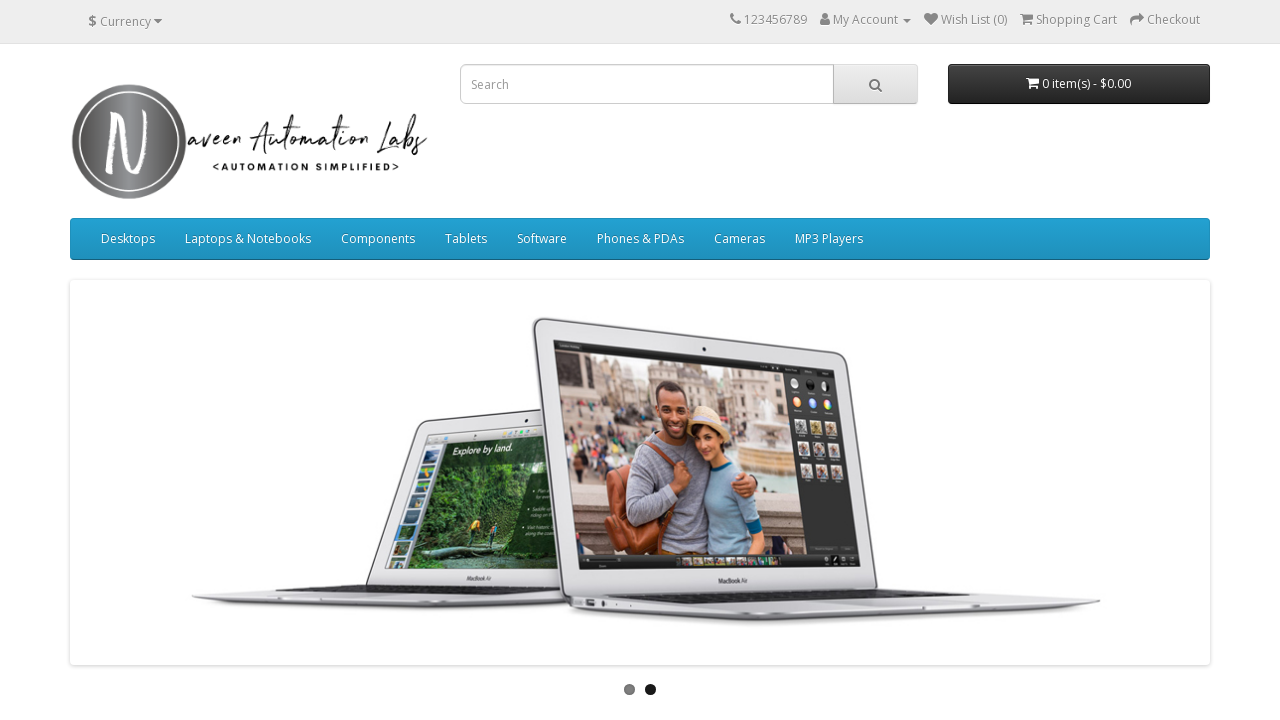

Verified URL contains 'naveenautomationlabs.com'
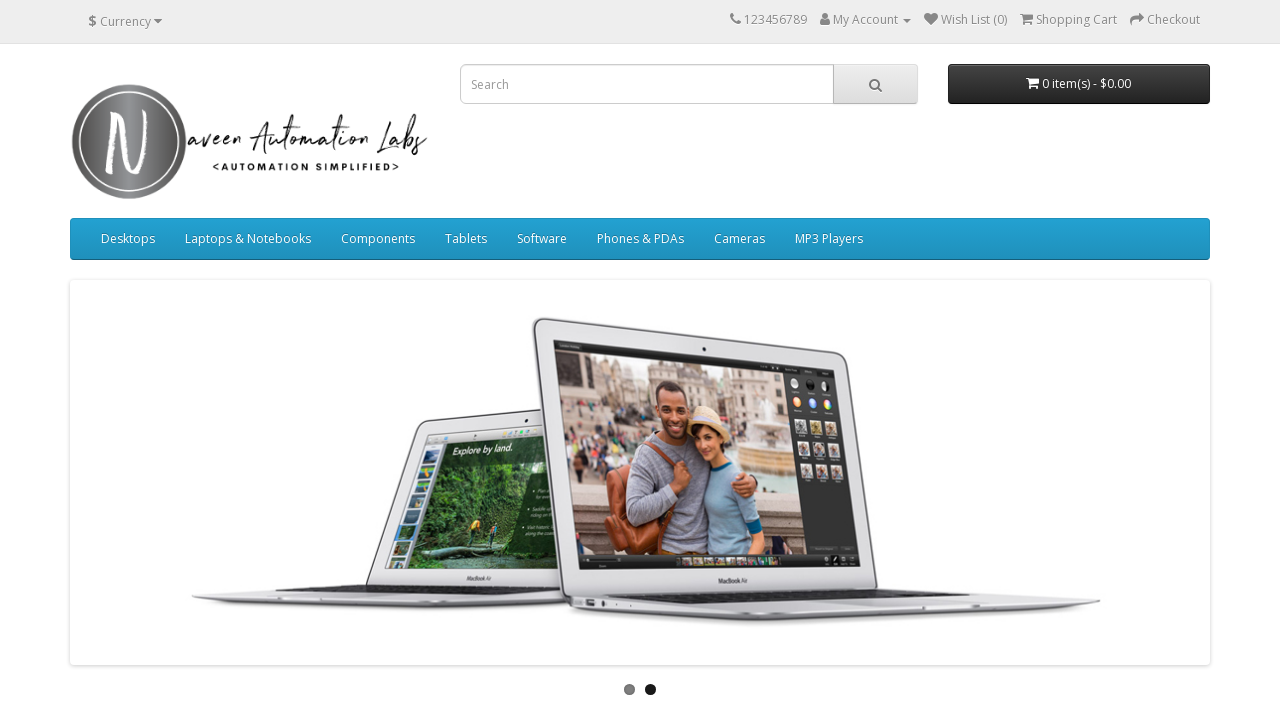

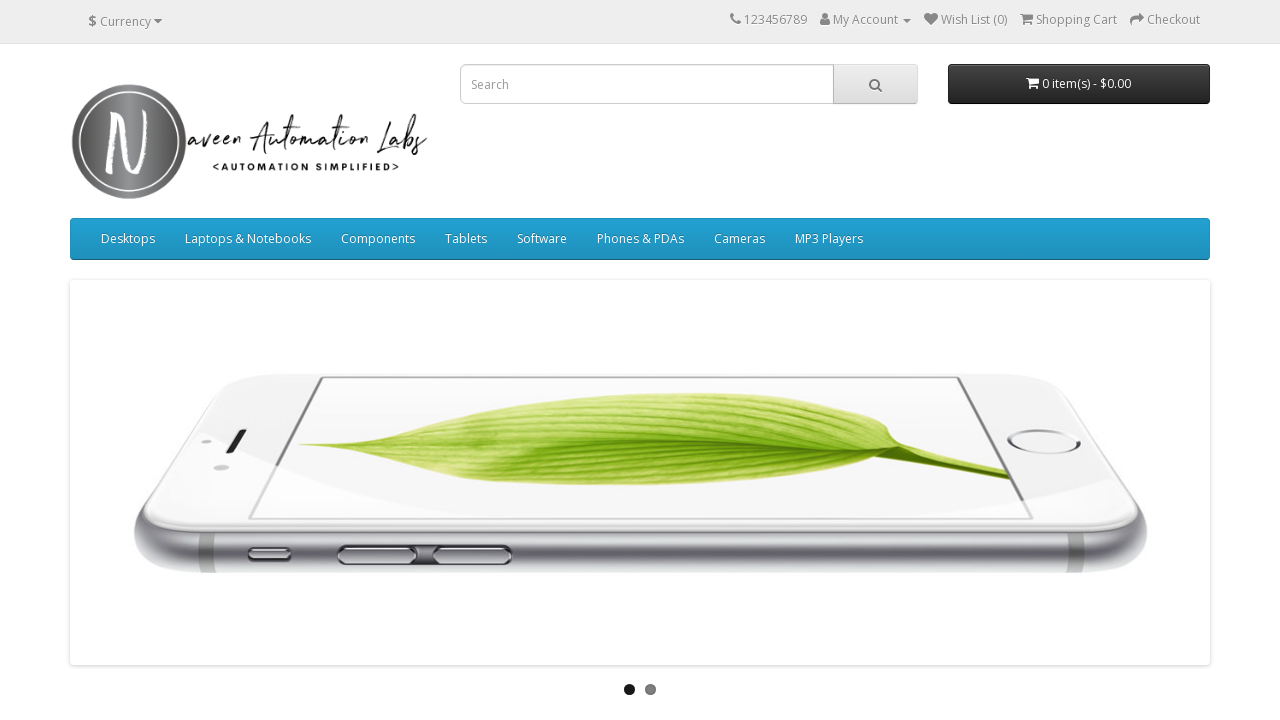